Tests e-commerce product detail page functionality including clicking on a product, verifying page elements, adjusting quantity, adding to cart, and attempting purchase

Starting URL: https://mall.ejeju.net/main/index.do

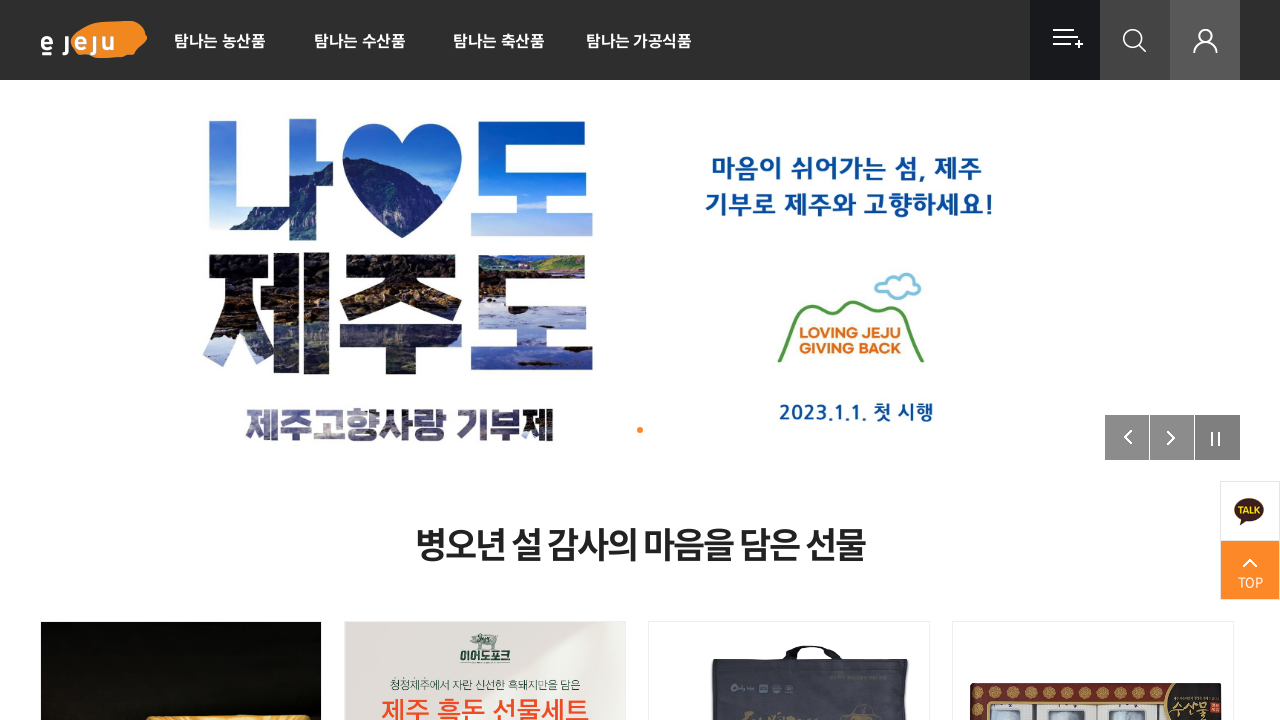

Waited for page body to load
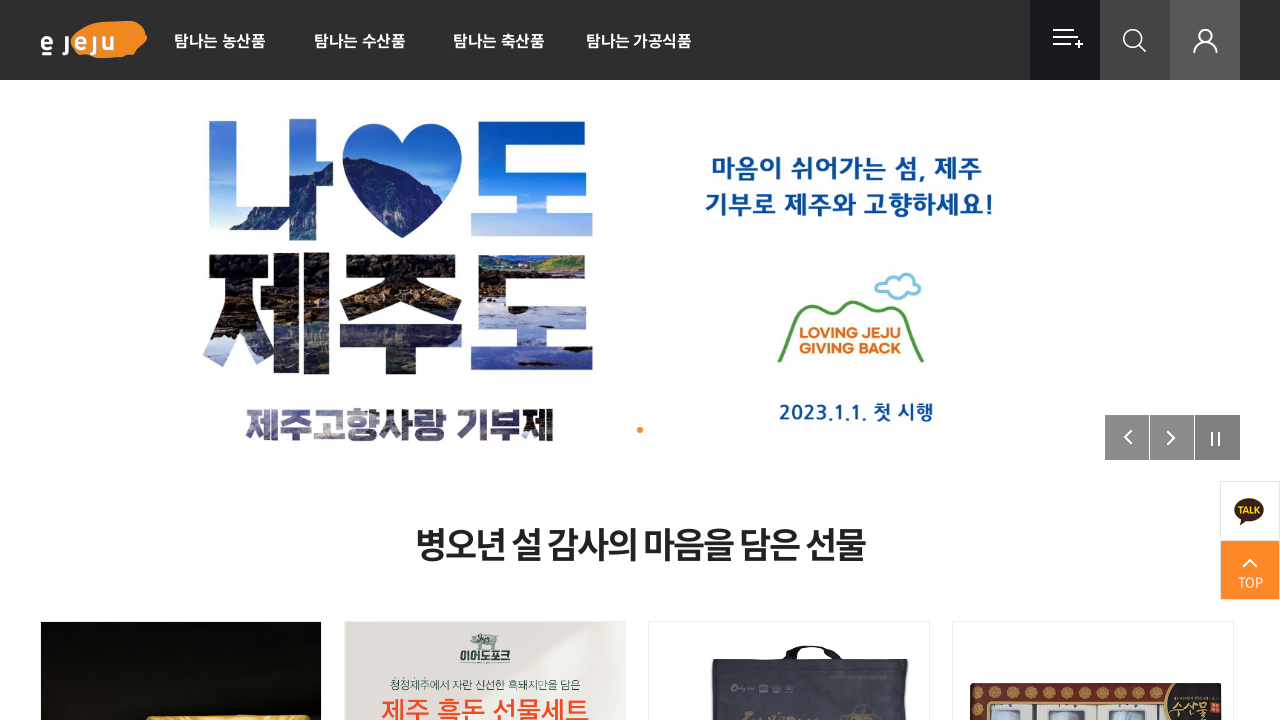

Clicked on first product in the list at (181, 534) on xpath=//*[@id="wrap_container"]/div[1]/section[1]/ul/li[1]
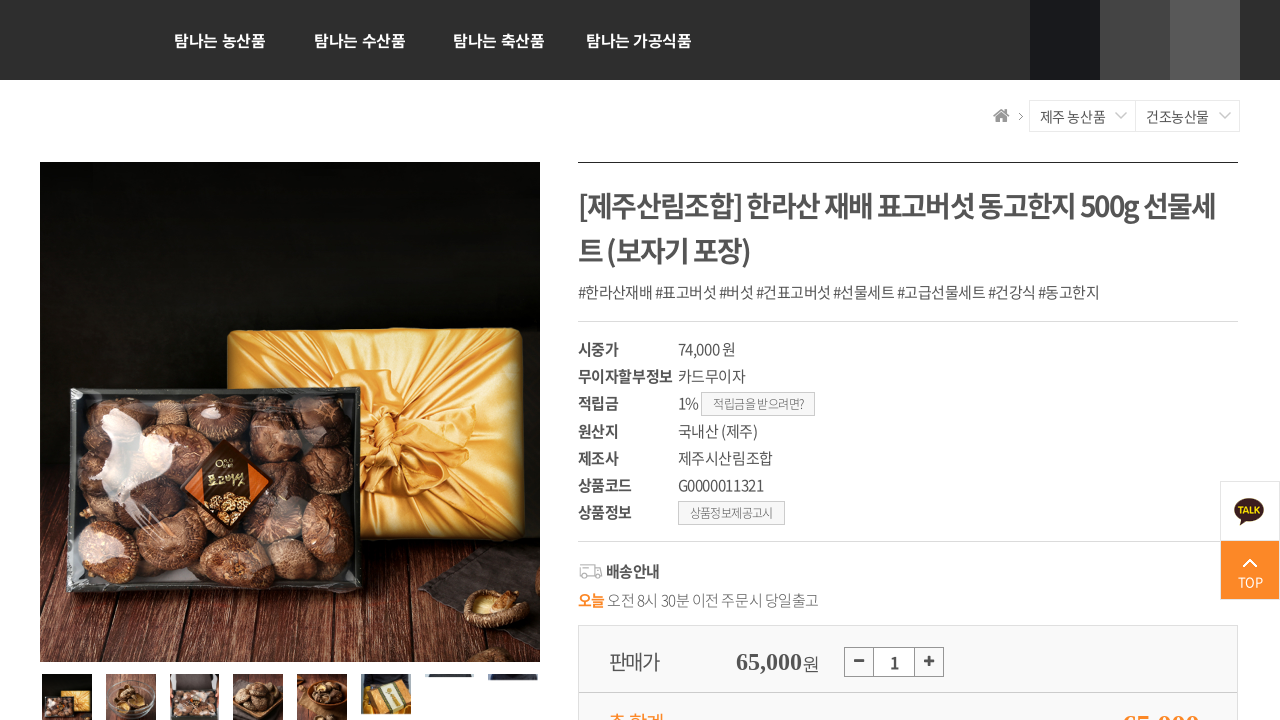

Waited for product detail page body to load
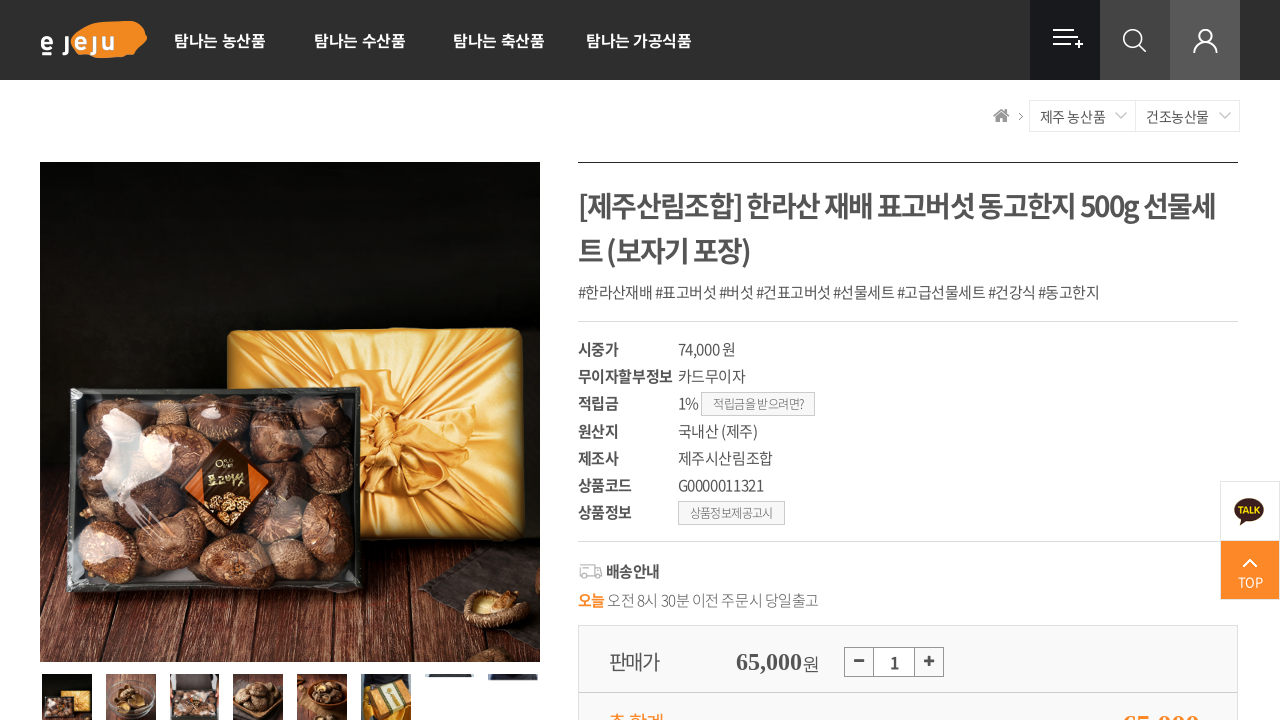

Verified product image element is visible
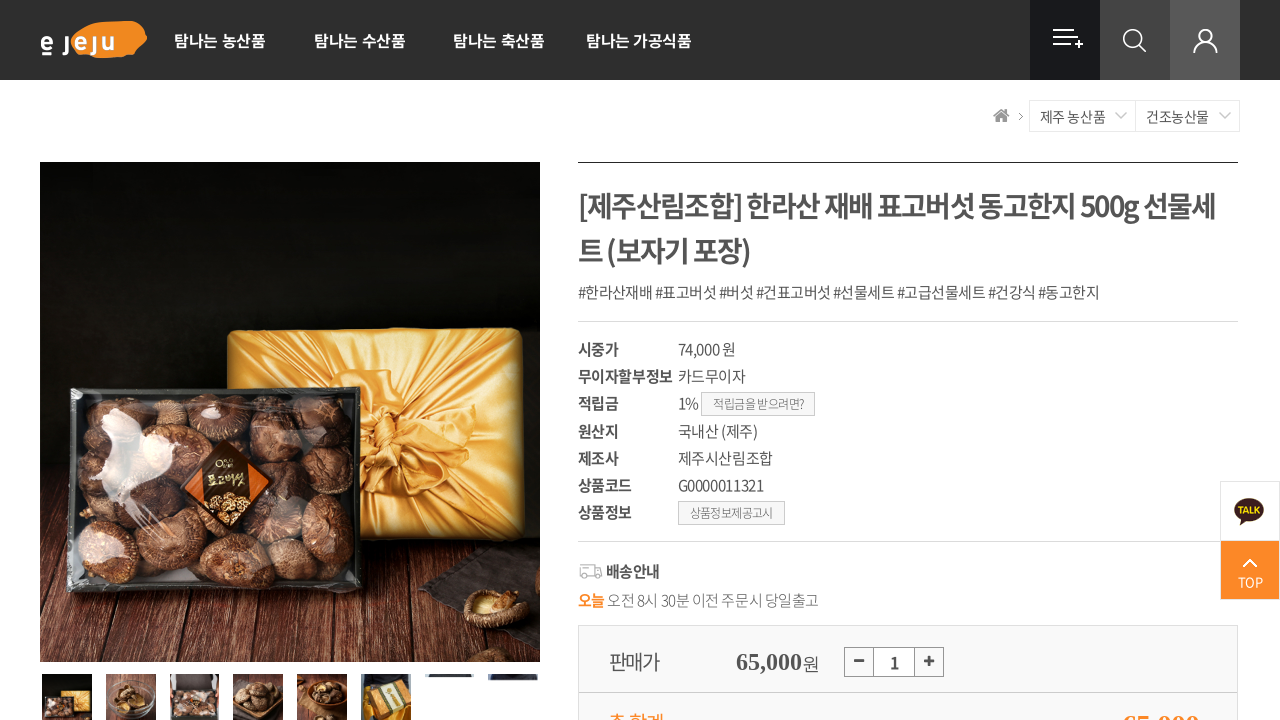

Verified product details panel is visible
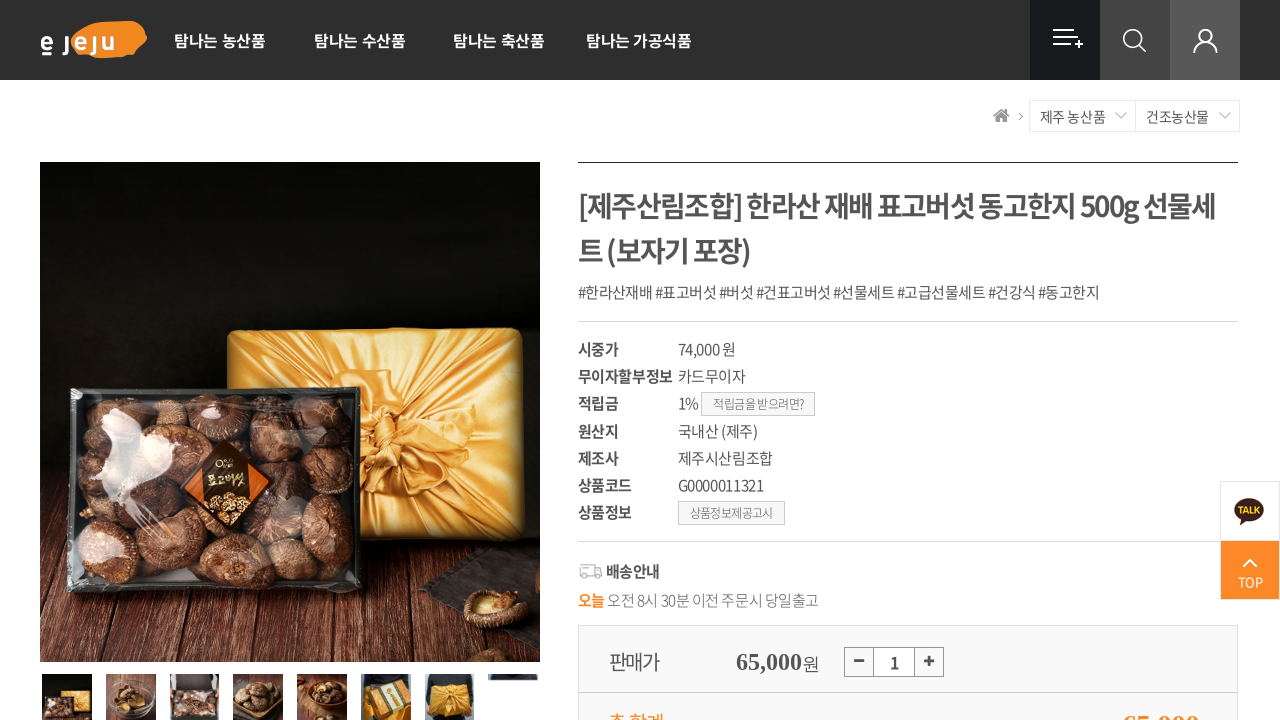

Verified add to cart button is visible
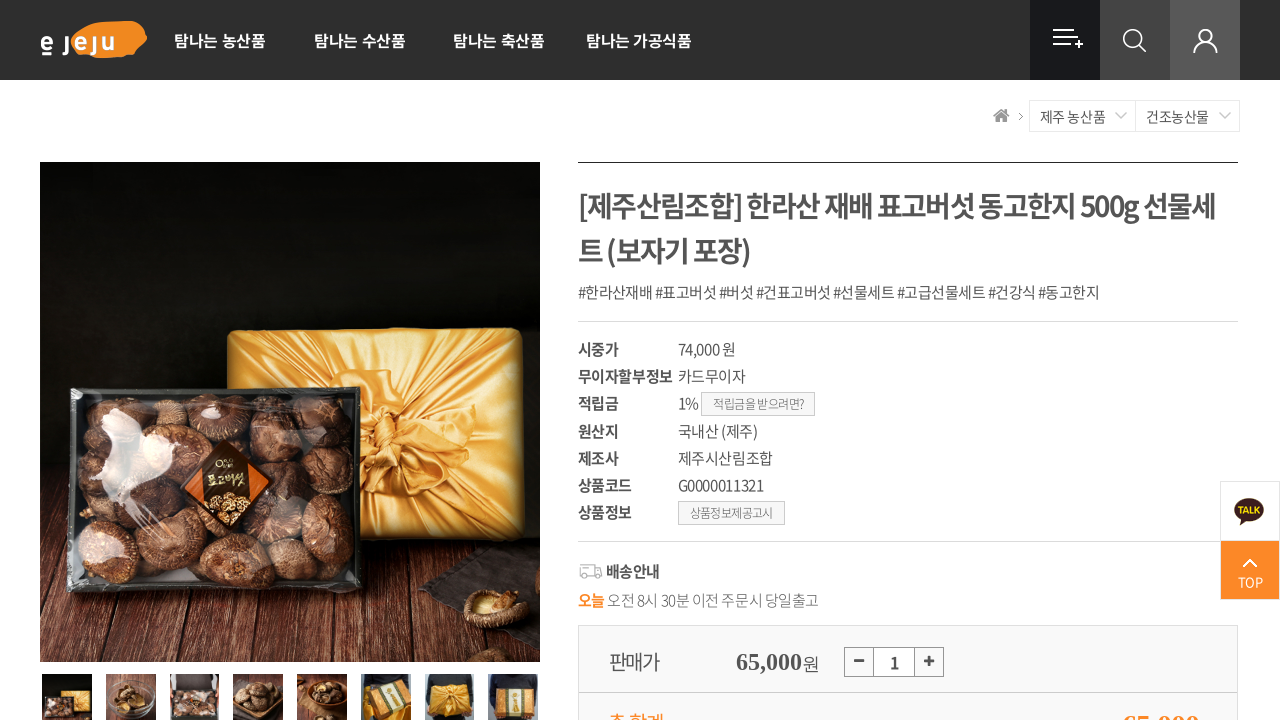

Clicked go to top button at (1250, 570) on xpath=//*[@id="wrap_main"]/div[1]/a[2]
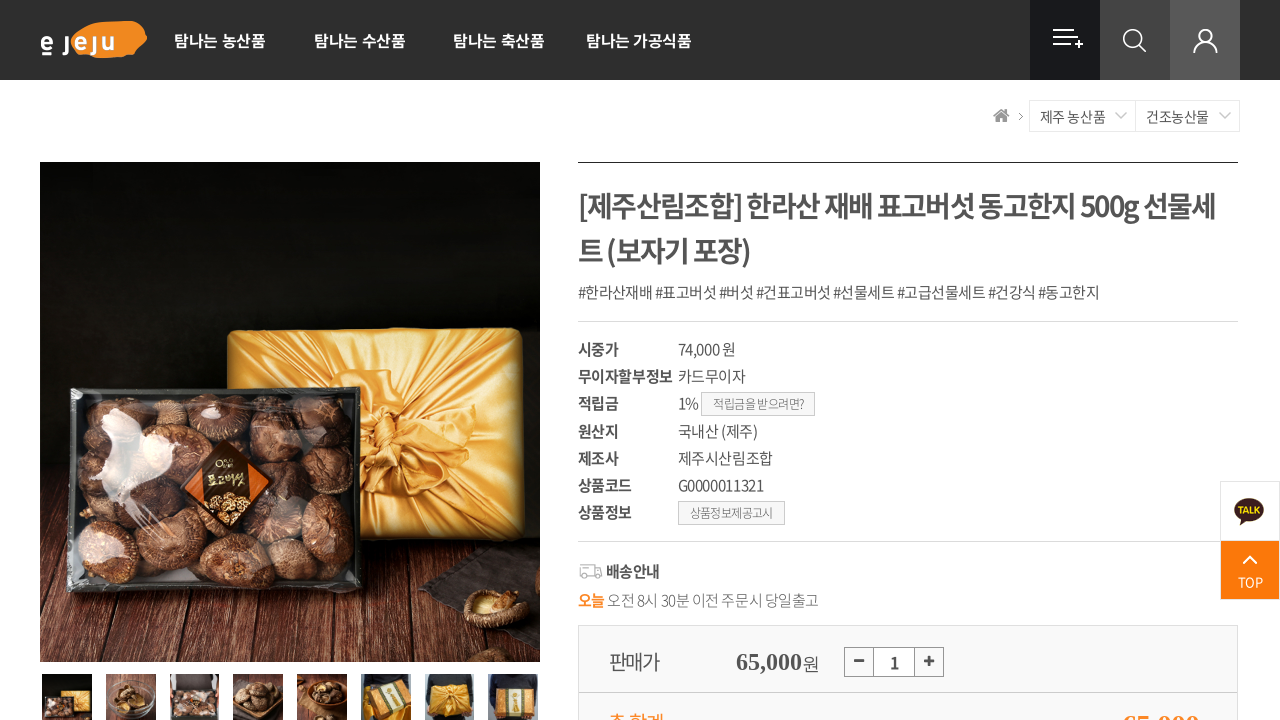

Clicked quantity increase button at (929, 662) on xpath=//*[@id="frm"]/div[3]/div[2]/div[4]/div[1]/div[2]/span/span/button[2]
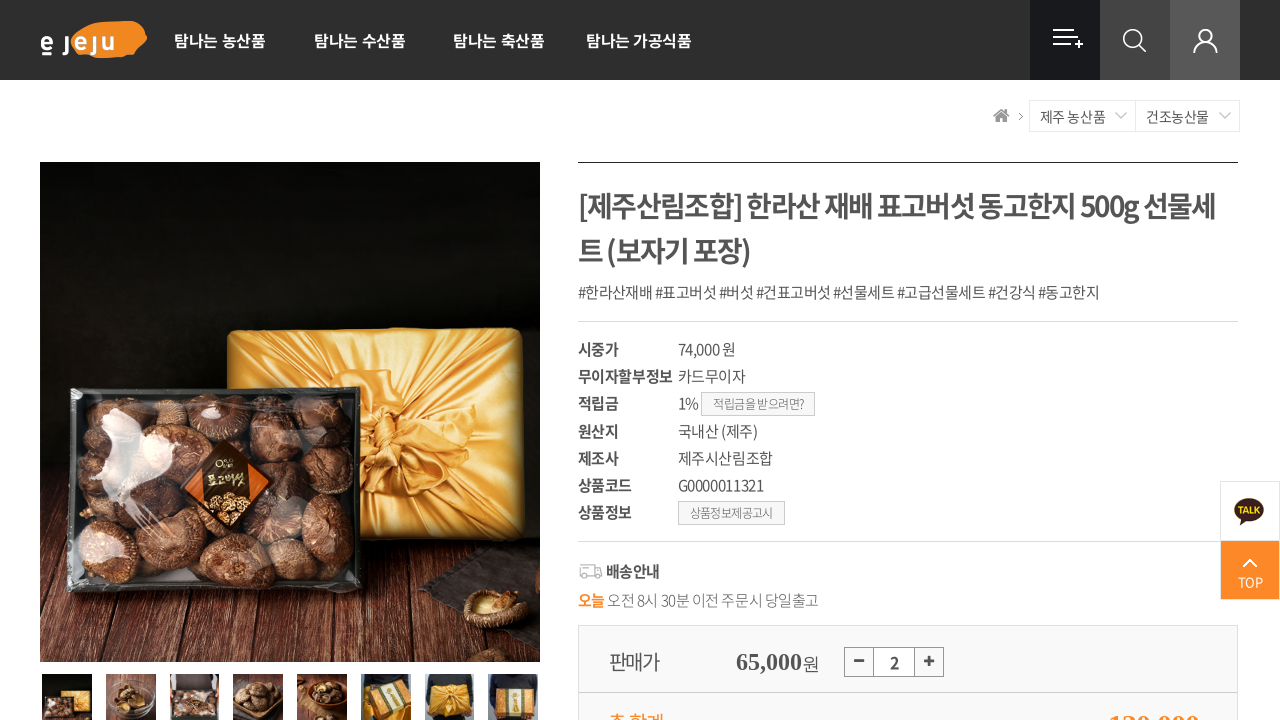

Clicked quantity decrease button at (860, 662) on xpath=//*[@id="frm"]/div[3]/div[2]/div[4]/div[1]/div[2]/span/span/button[1]
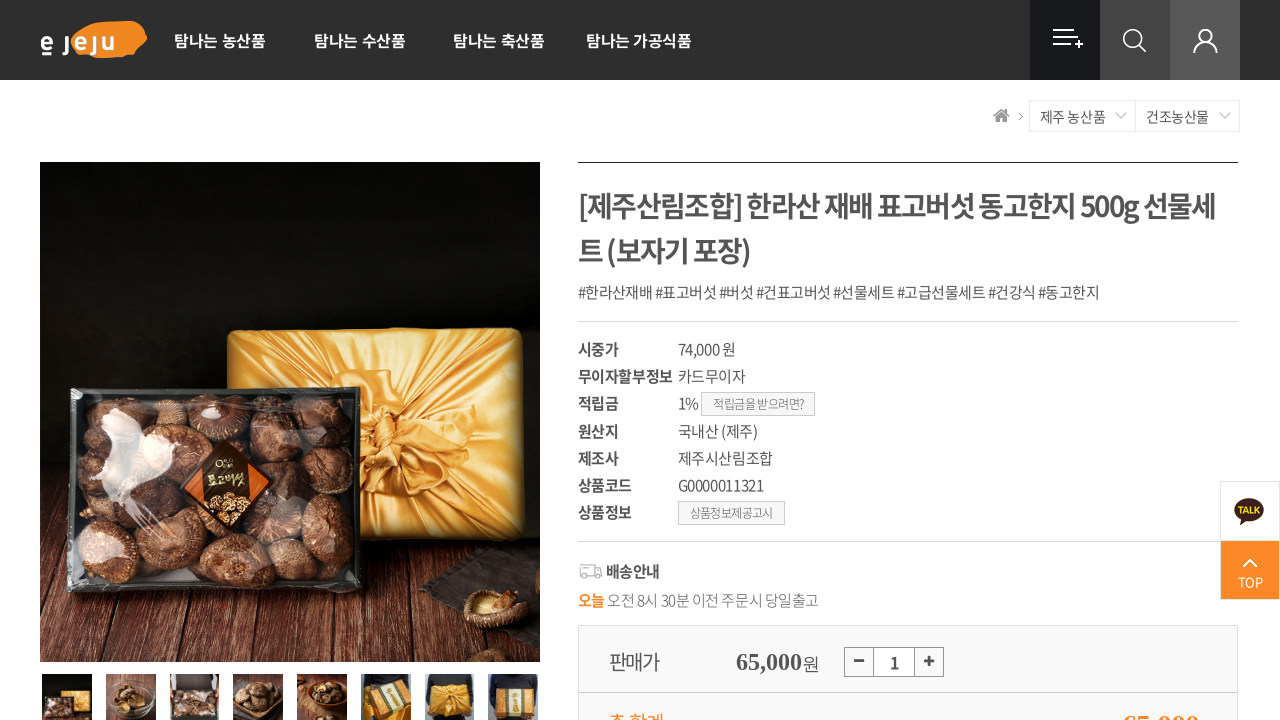

Clicked add to cart button at (886, 360) on #cartPop
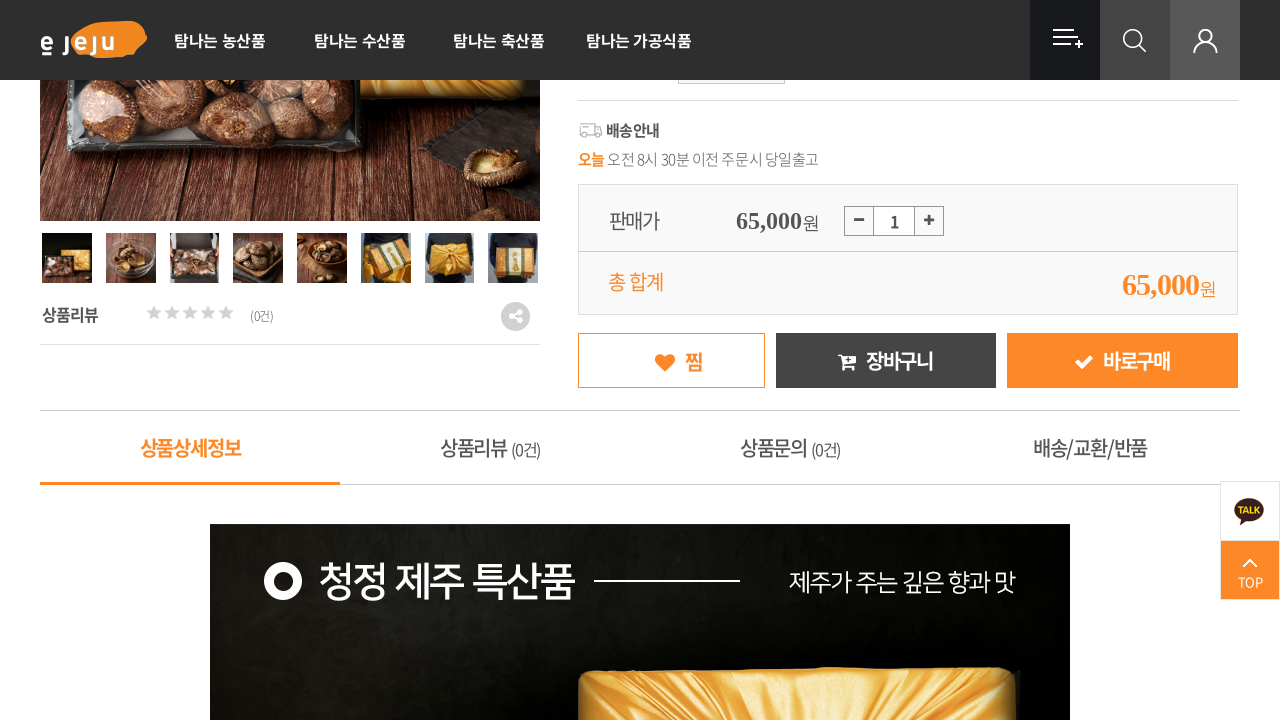

Set up dialog handler to accept alerts
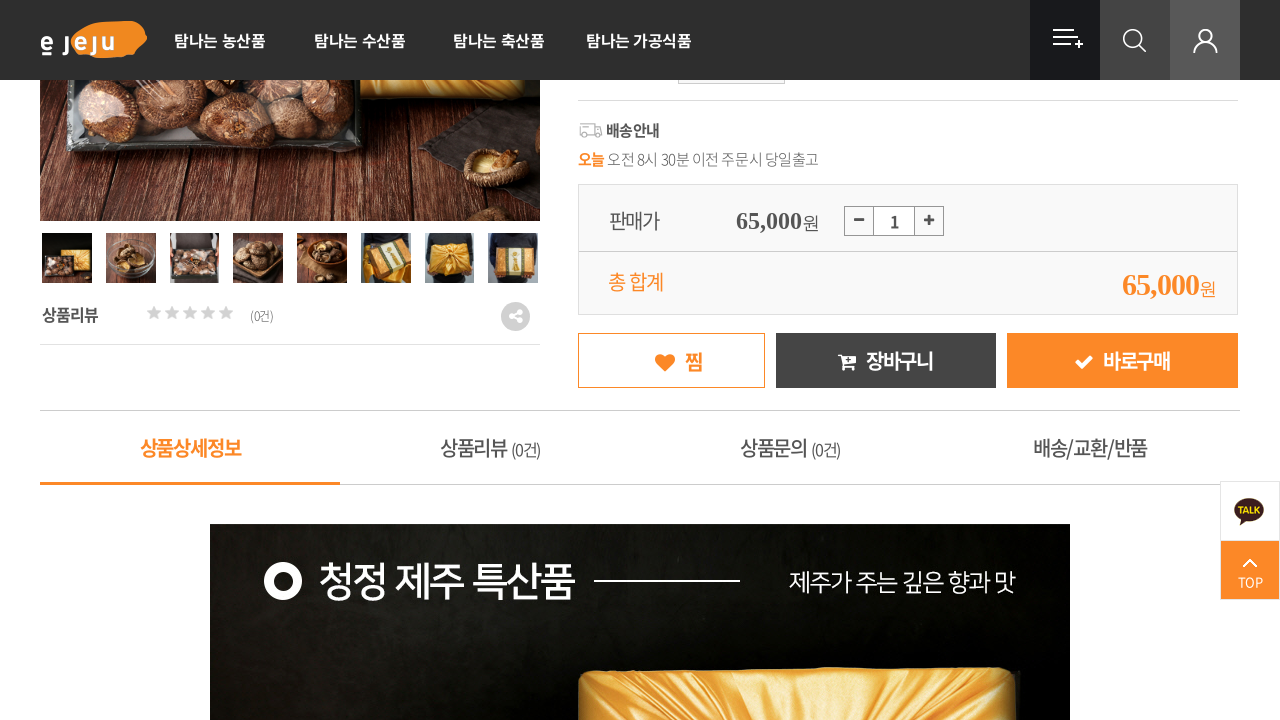

Clicked buy now button at (1122, 360) on xpath=//*[@id="frm"]/div[3]/div[2]/div[5]/div[1]/button[3]
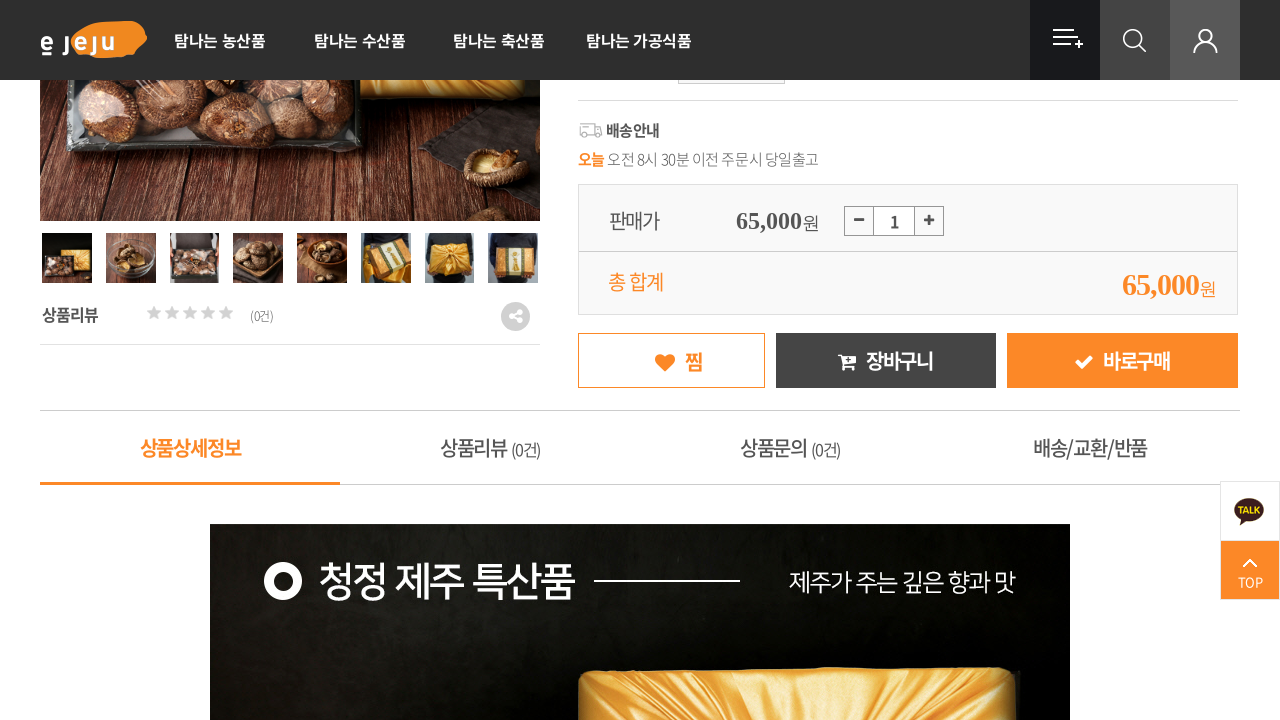

Navigated to order/login page
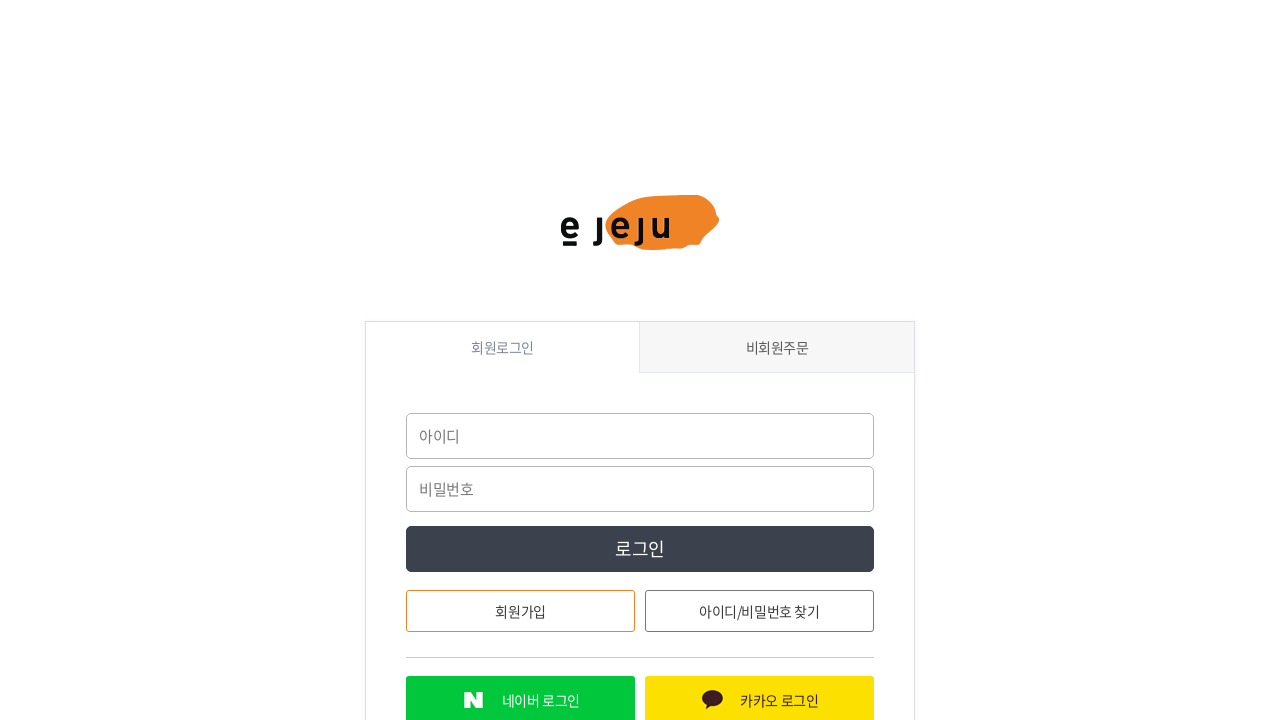

Navigated back to product detail page
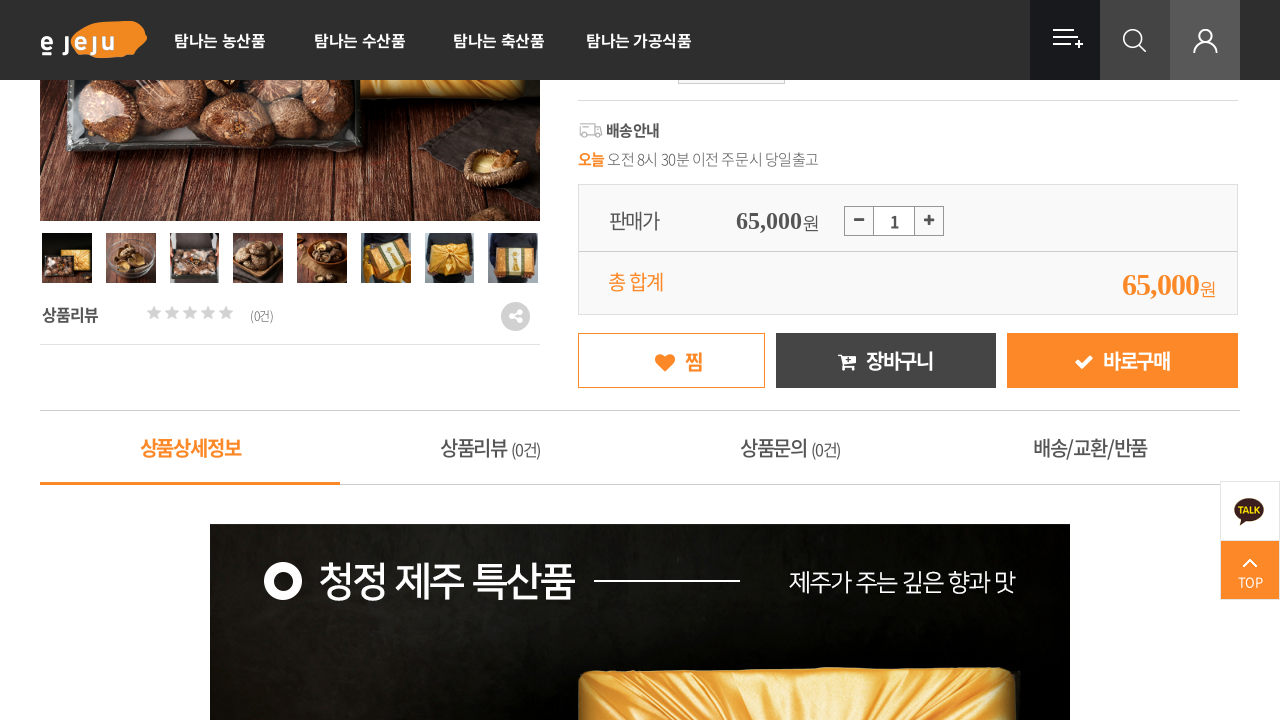

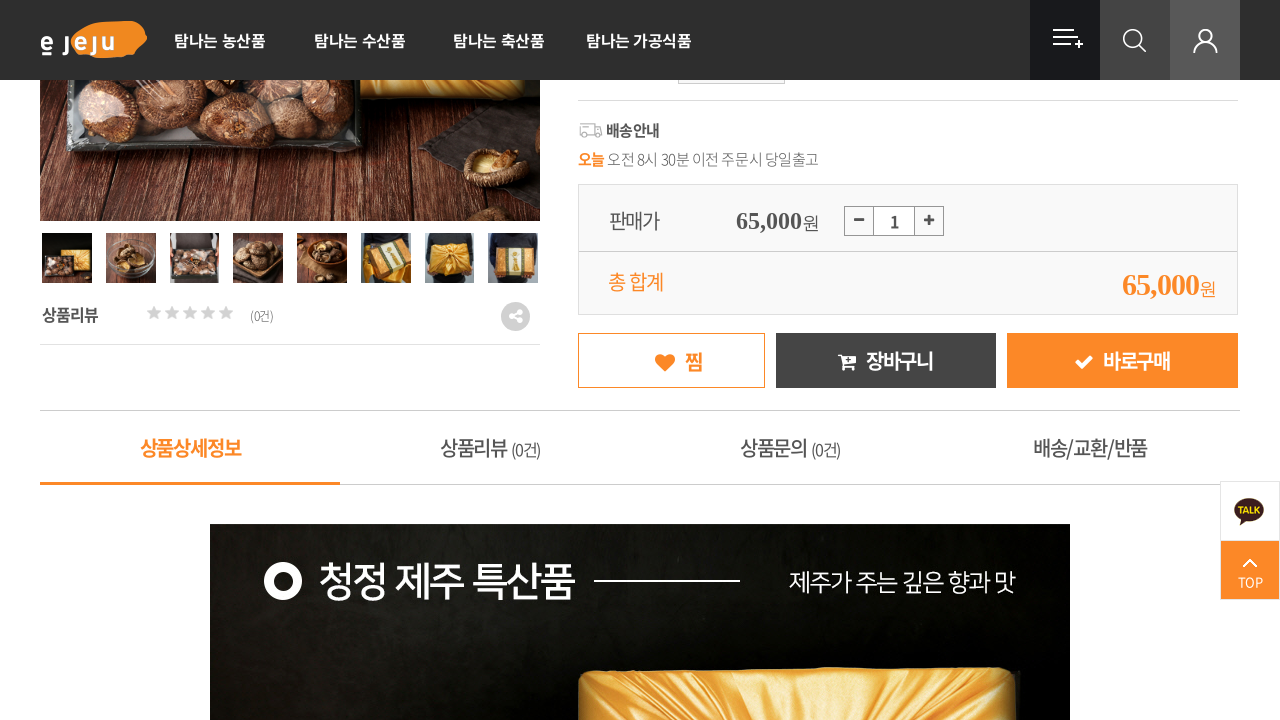